Tests registration form validation when password confirmation doesn't match the original password

Starting URL: https://alada.vn/tai-khoan/dang-ky.html

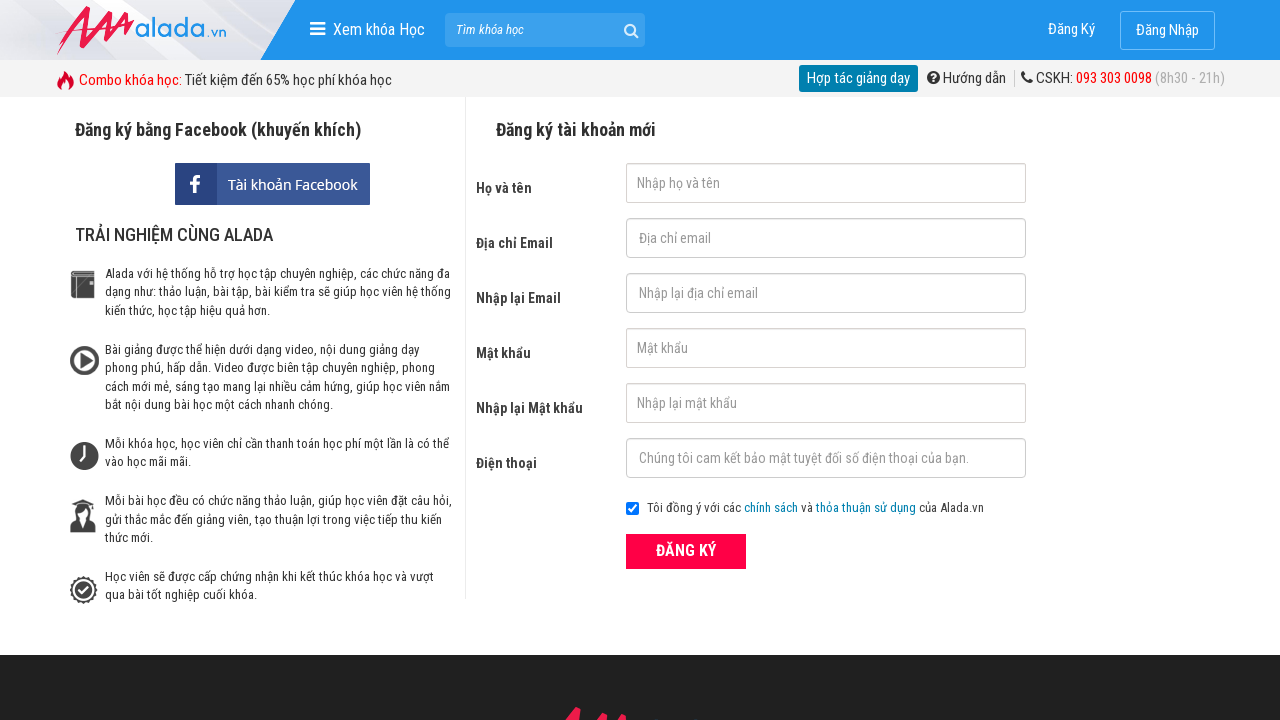

Filled first name field with 'Linh' on #txtFirstname
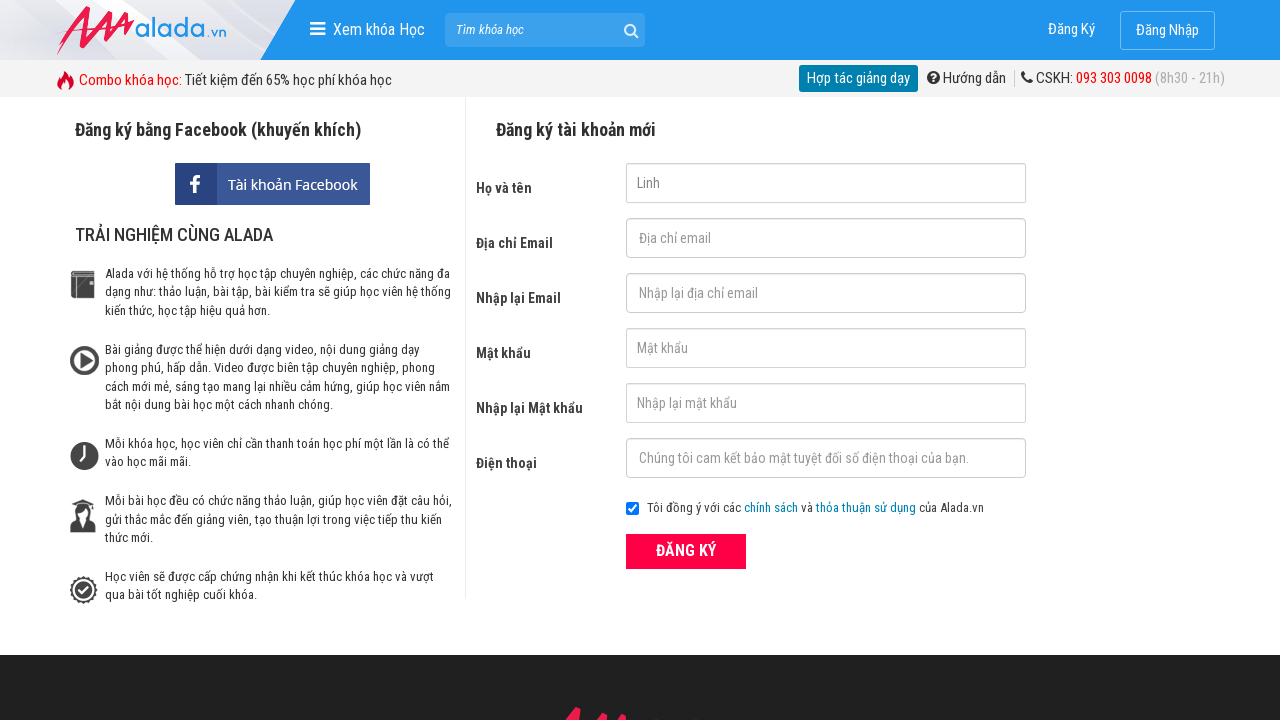

Filled email field with 'linh@gmail.com' on #txtEmail
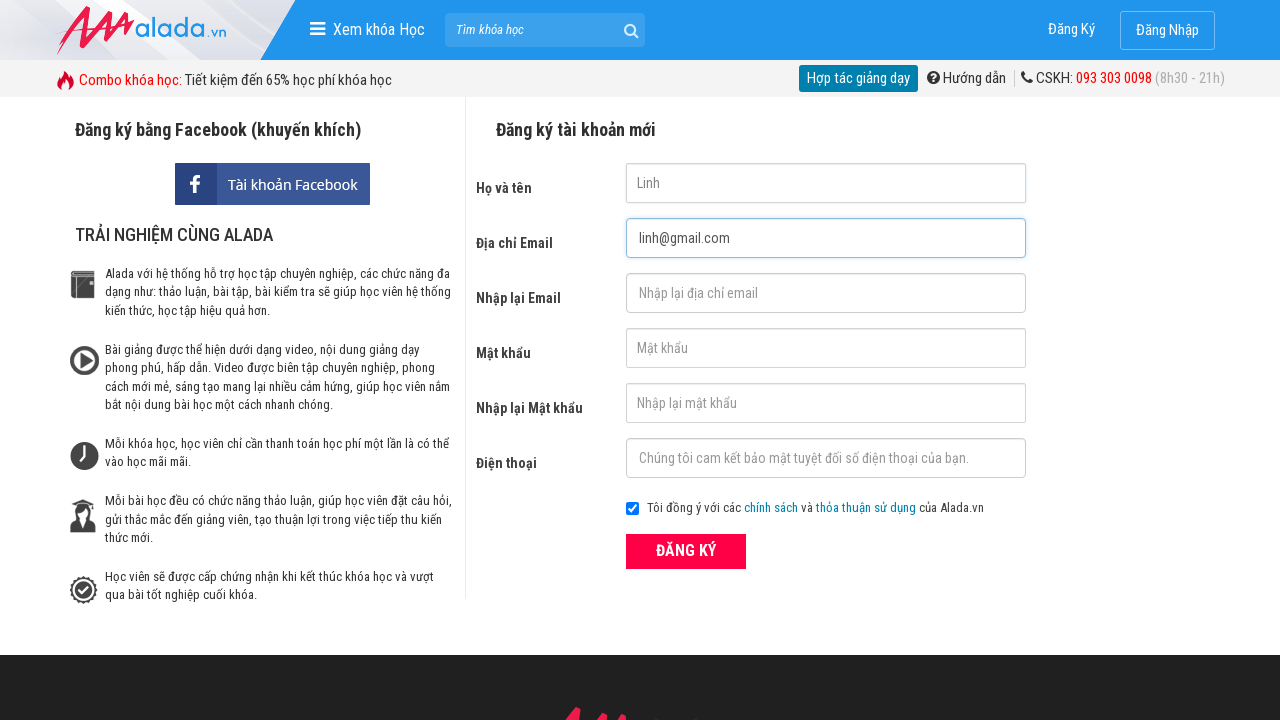

Filled confirm email field with 'linh@gmail.com' on #txtCEmail
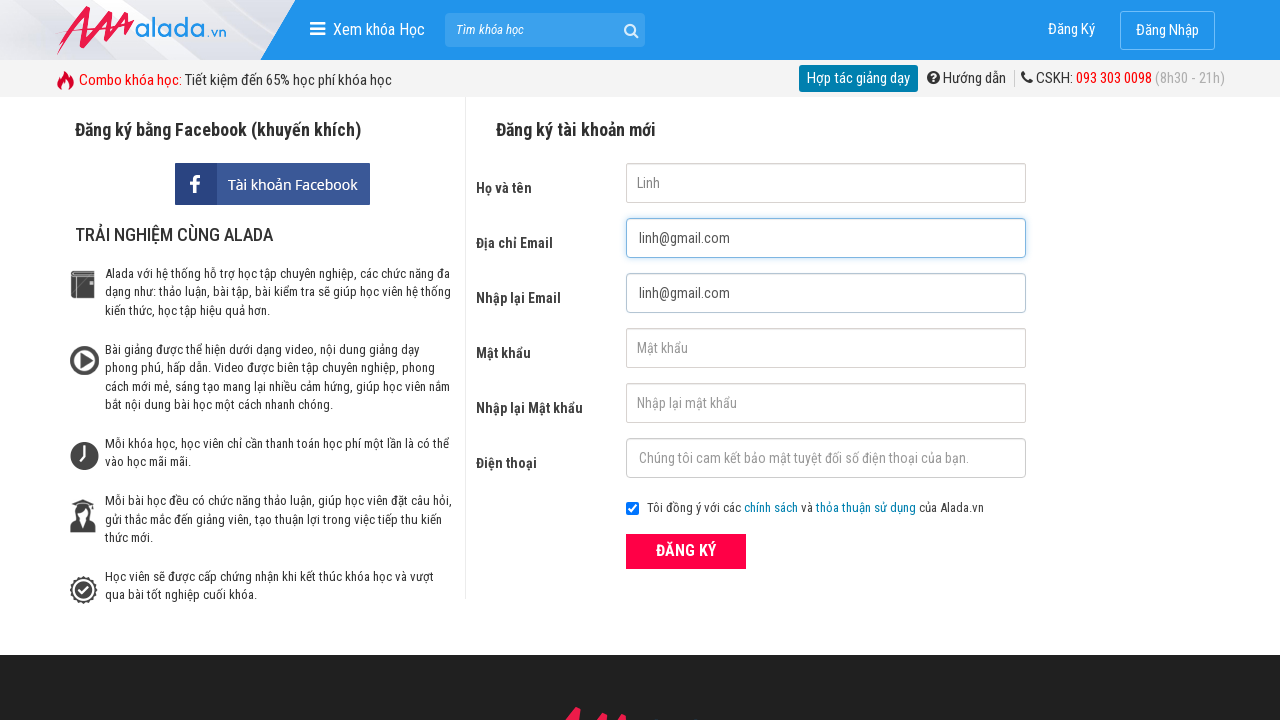

Filled password field with '123456' on #txtPassword
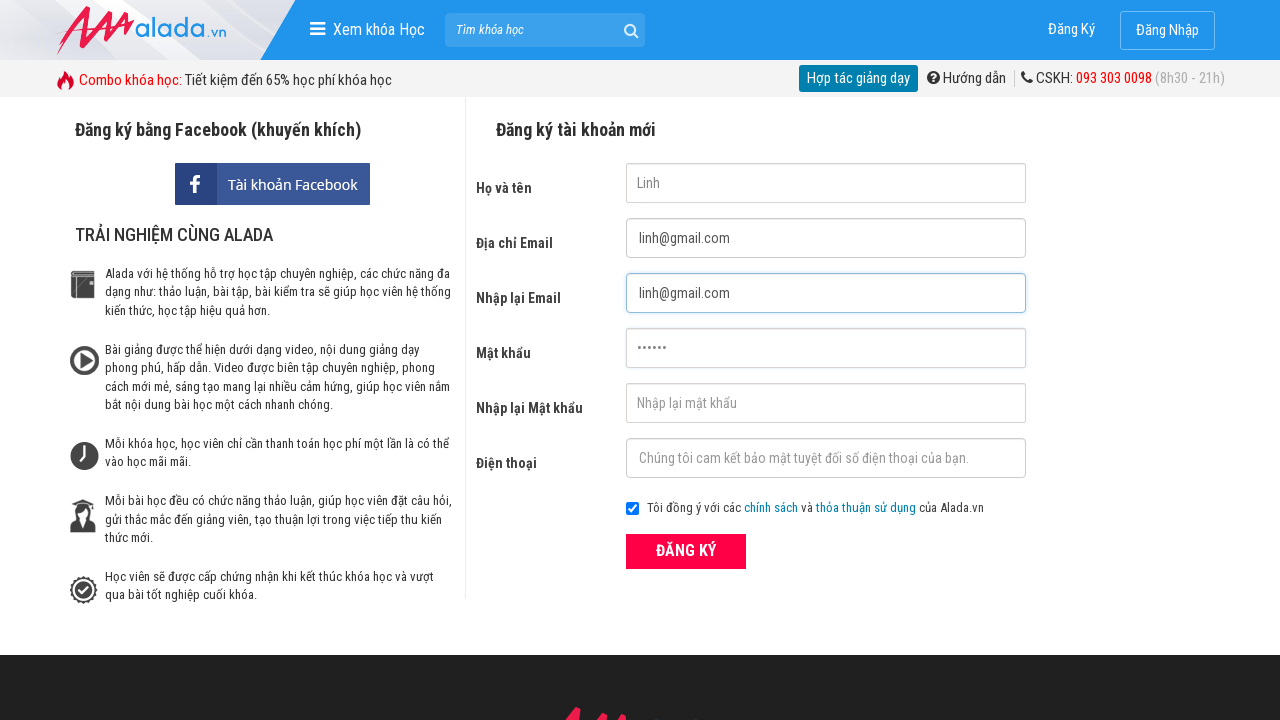

Filled confirm password field with mismatched password '1234567' on #txtCPassword
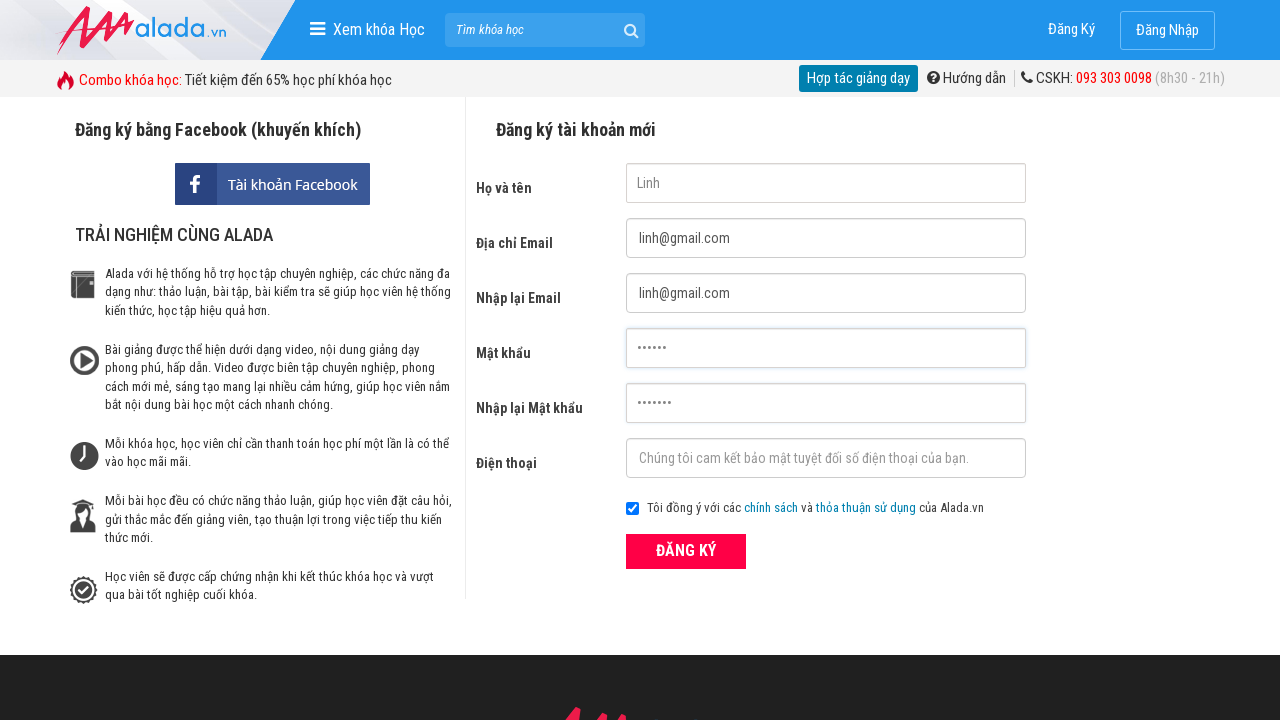

Filled phone field with '0987654321' on #txtPhone
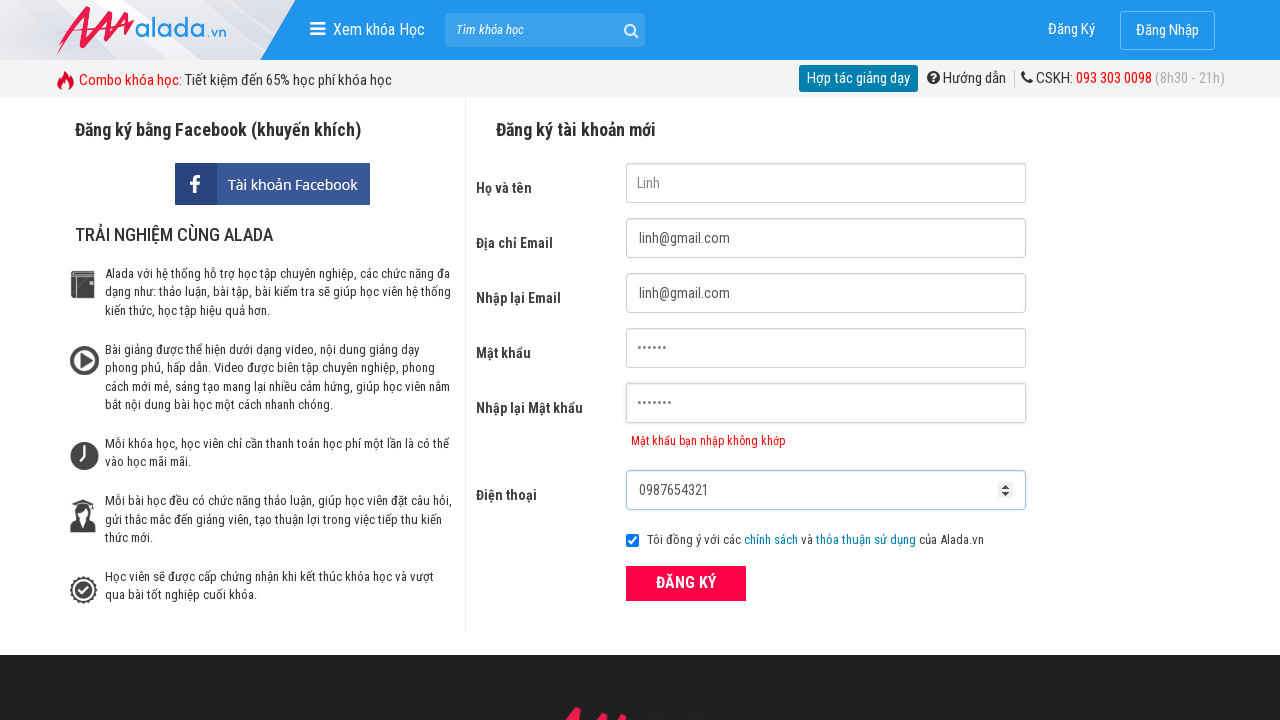

Clicked ĐĂNG KÝ (Register) button at (686, 583) on xpath=//form[@id='frmLogin']//button[text()='ĐĂNG KÝ']
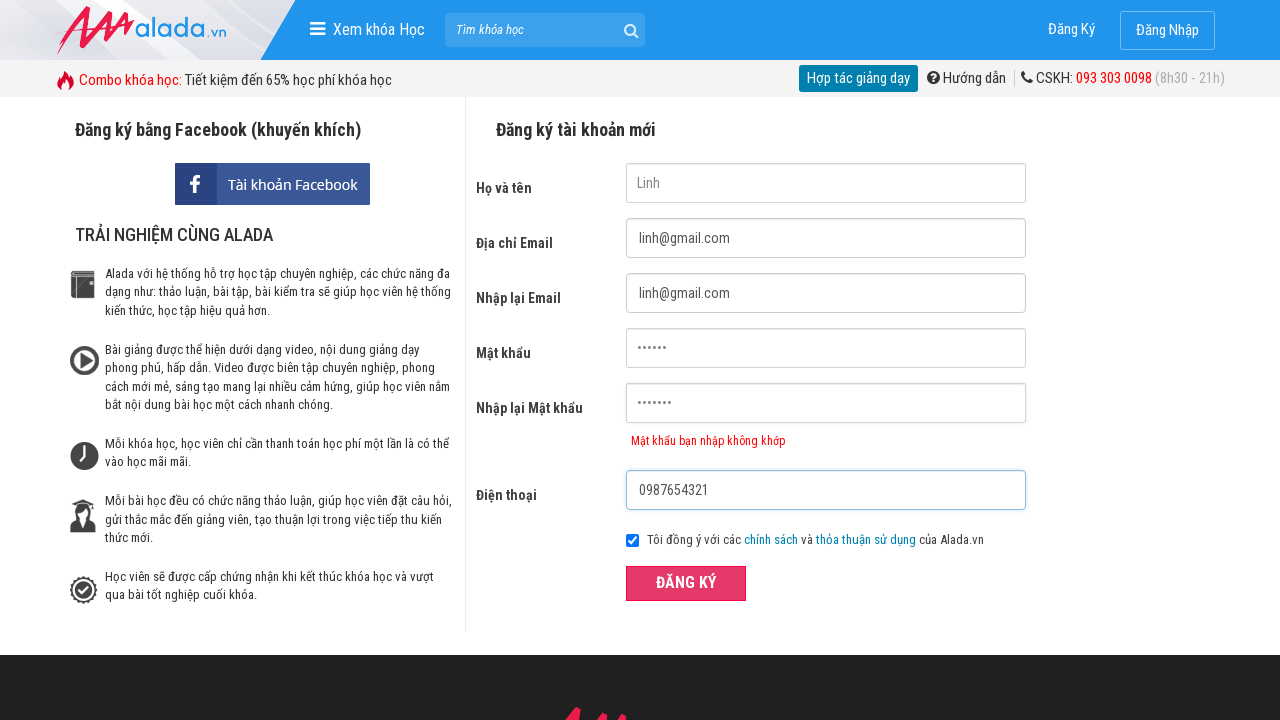

Confirm password error message appeared
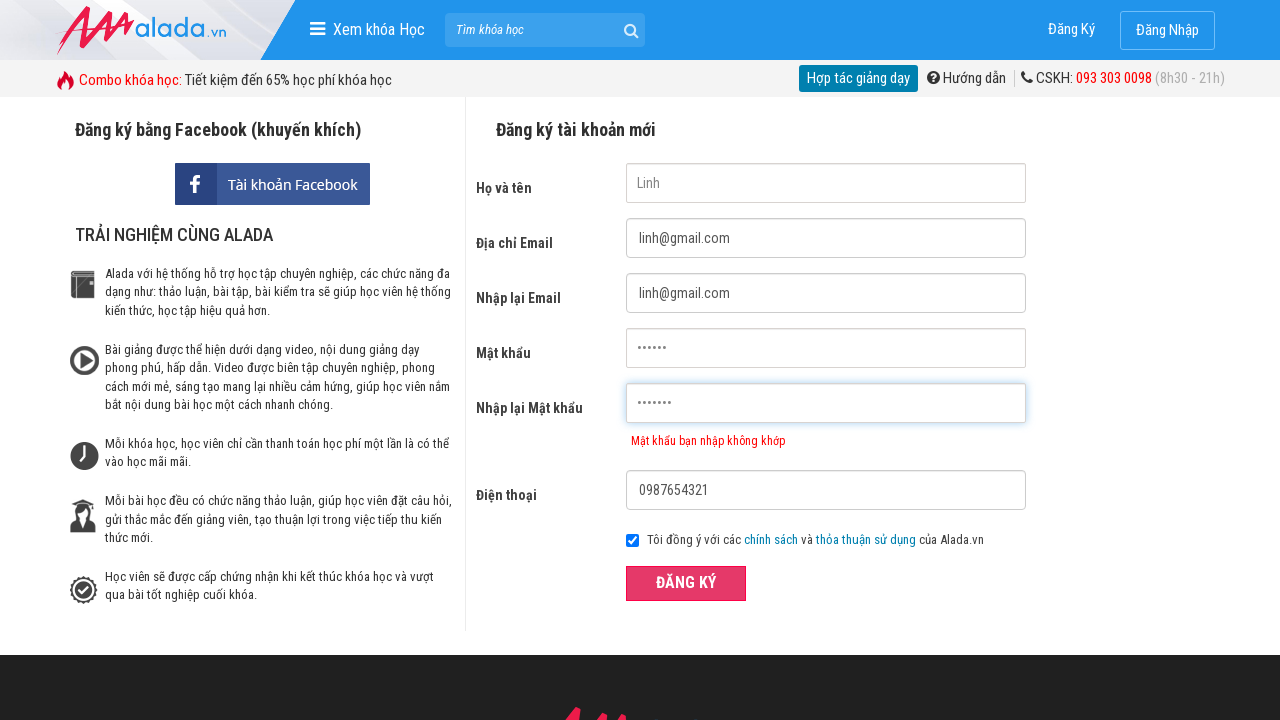

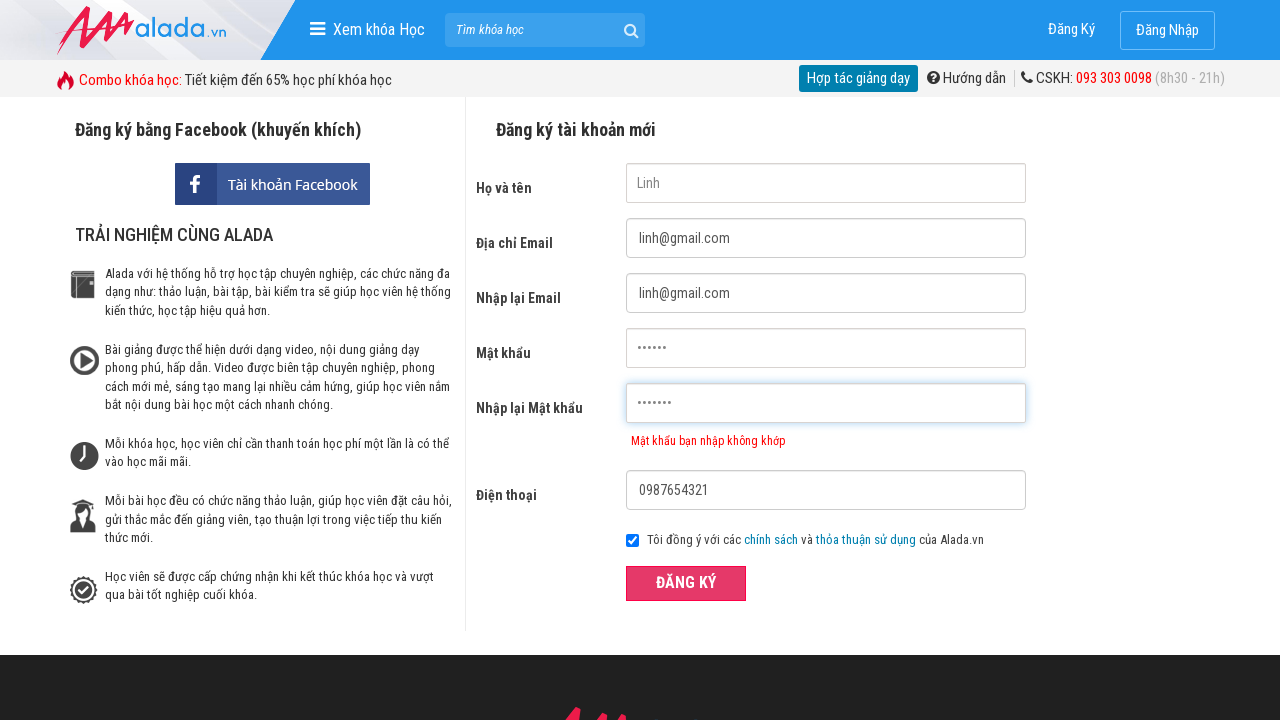